Navigates to the eRail train schedule page for trains between Chennai and Bengaluru and verifies that the train list is displayed with train information.

Starting URL: https://erail.in/trains-between-stations/mgr-chennai-ctr-MAS/ksr-bengaluru-SBC

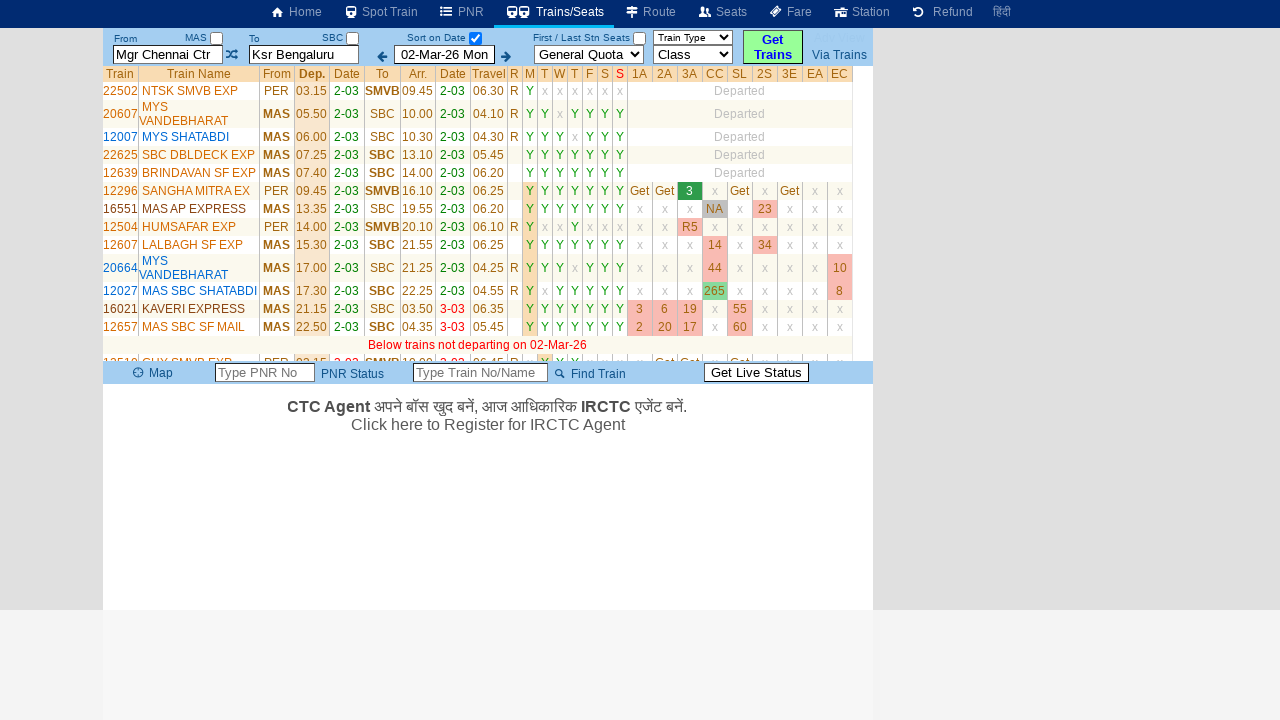

Trains list table loaded for Chennai to Bengaluru route
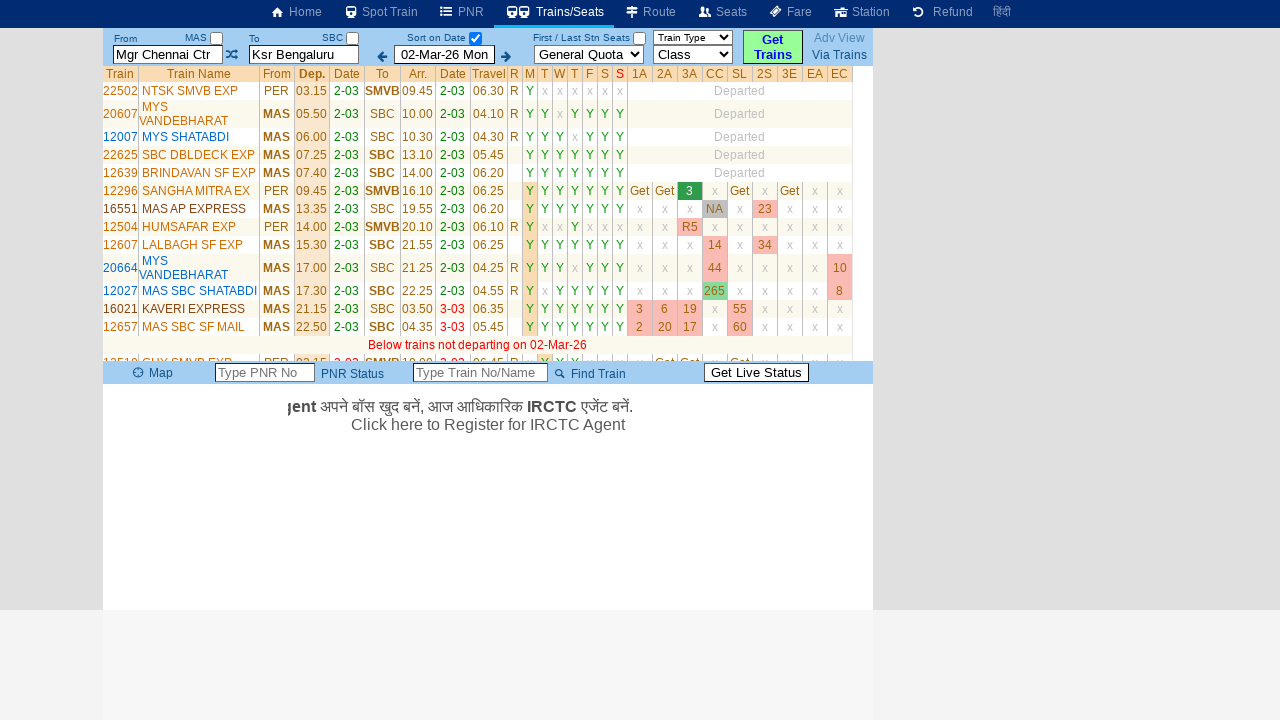

Train names visible in the list - train information displayed
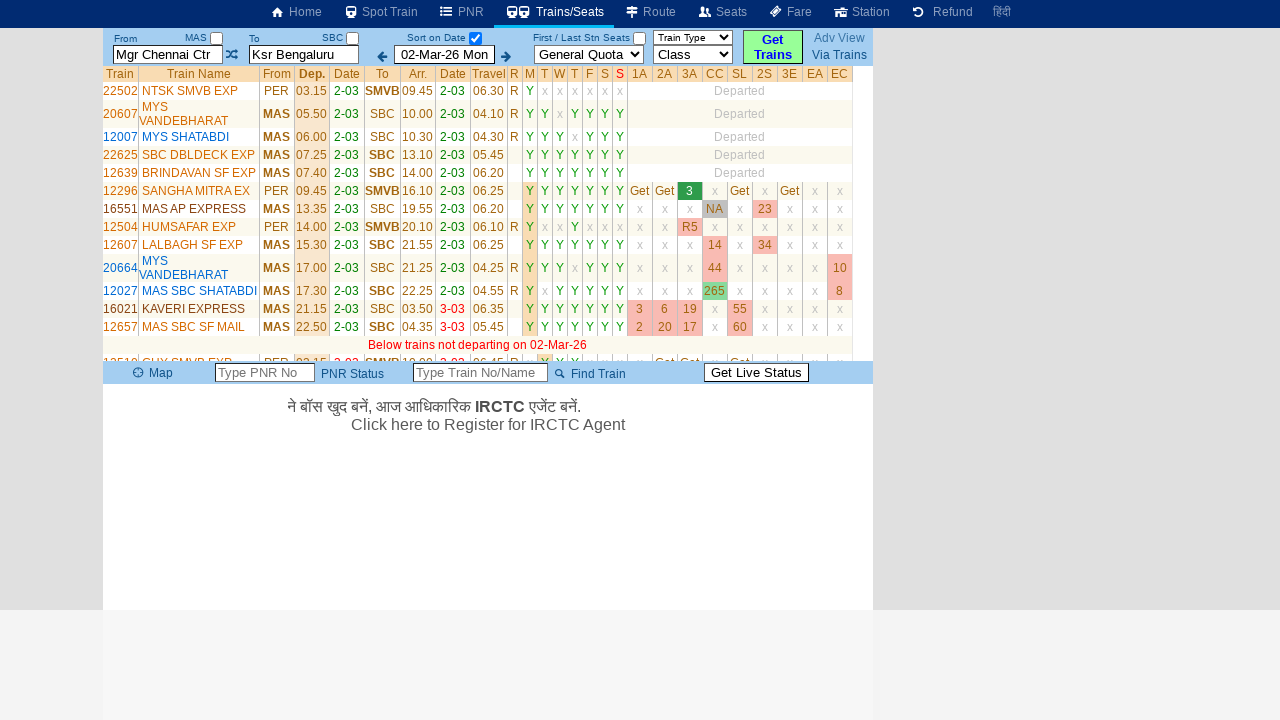

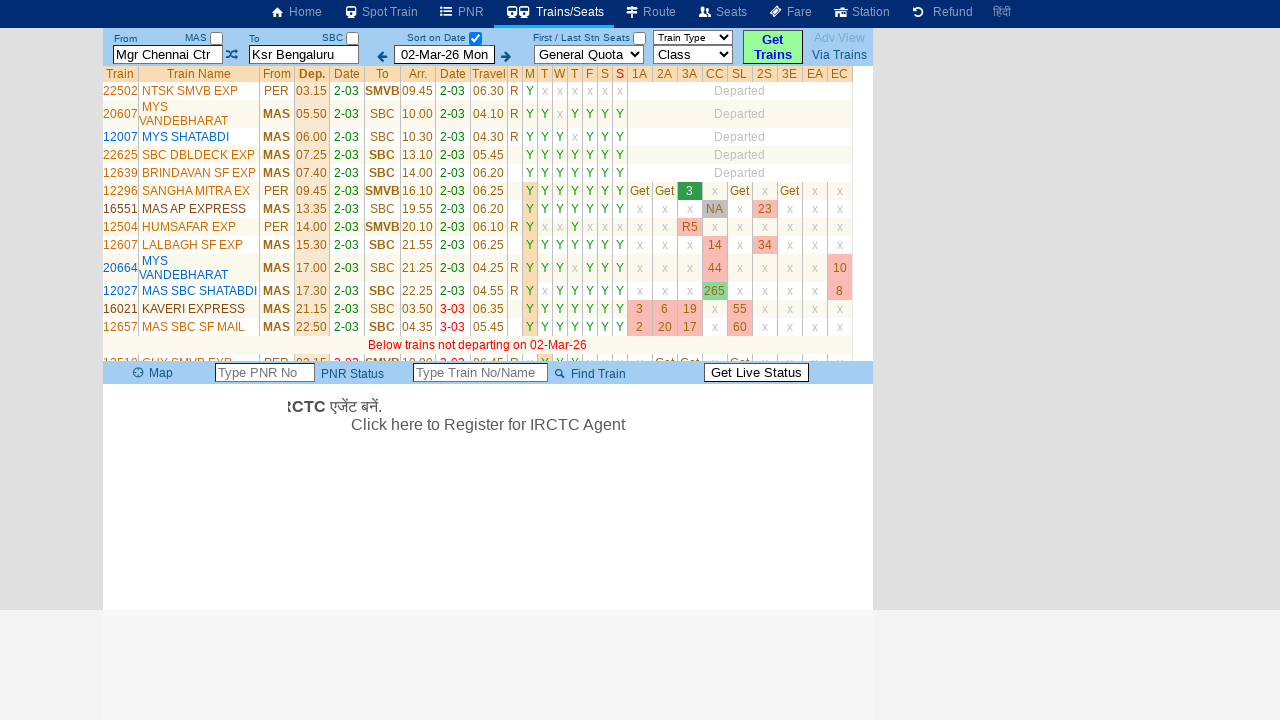